Tests a form submission that involves retrieving an attribute value, calculating a mathematical result, filling the answer, and selecting checkboxes and radio buttons

Starting URL: http://suninjuly.github.io/get_attribute.html

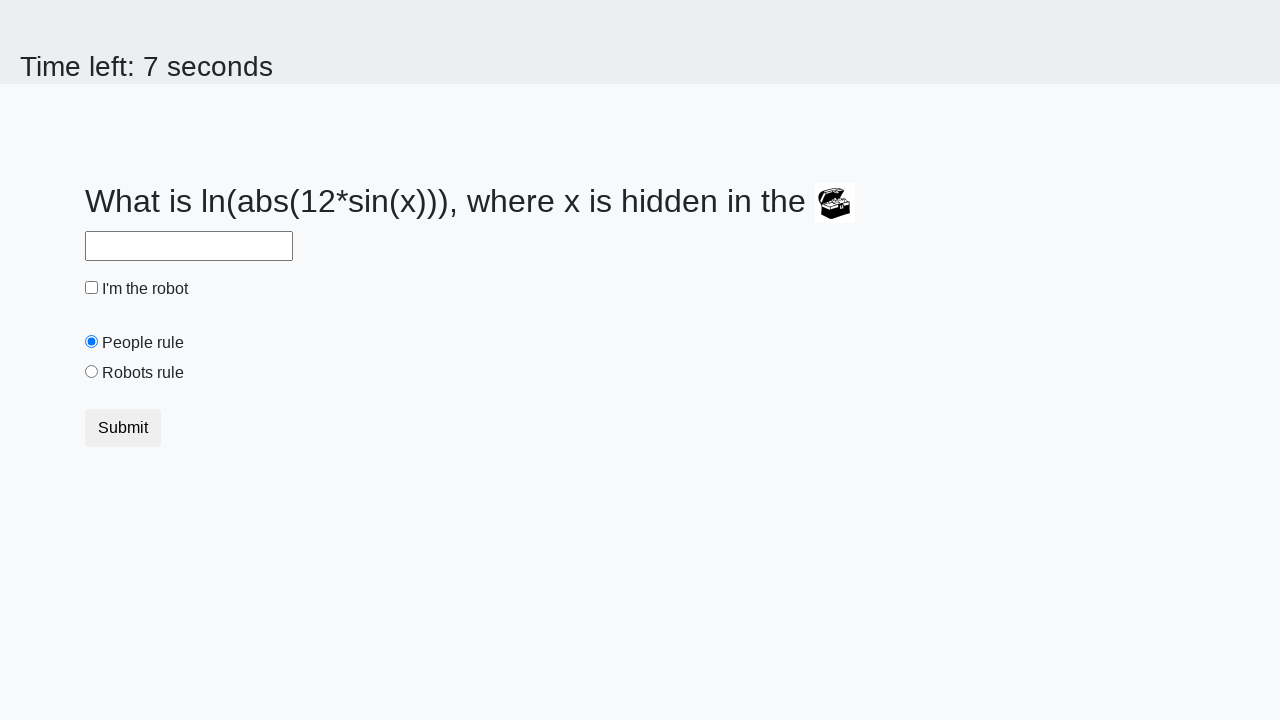

Located the treasure element
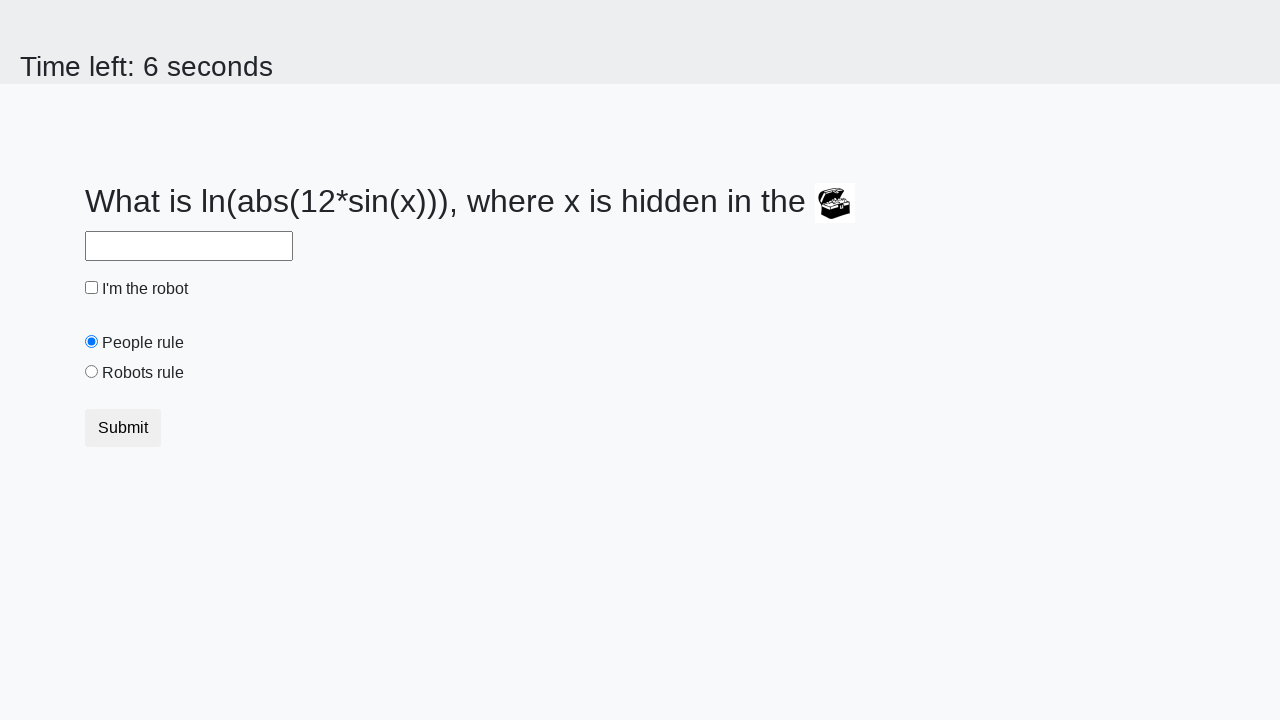

Retrieved valuex attribute from treasure element: 769
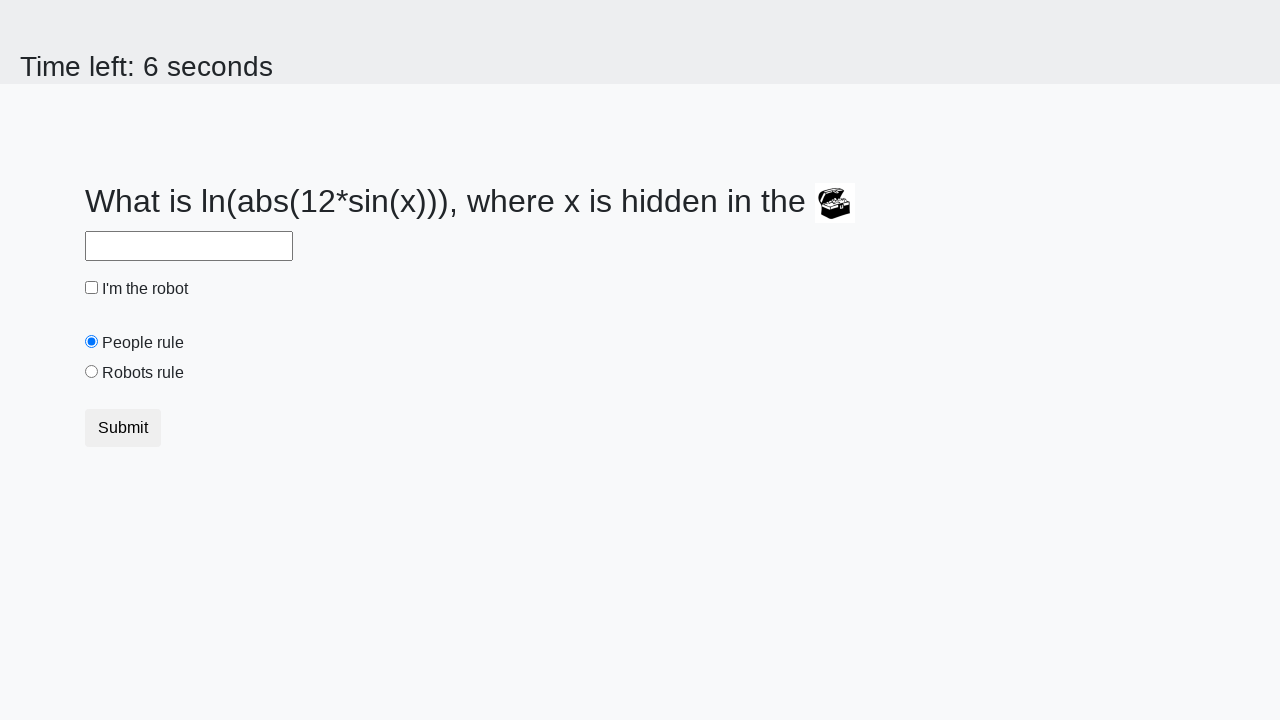

Calculated mathematical result: log(abs(12*sin(769))) = 2.0334366367923478
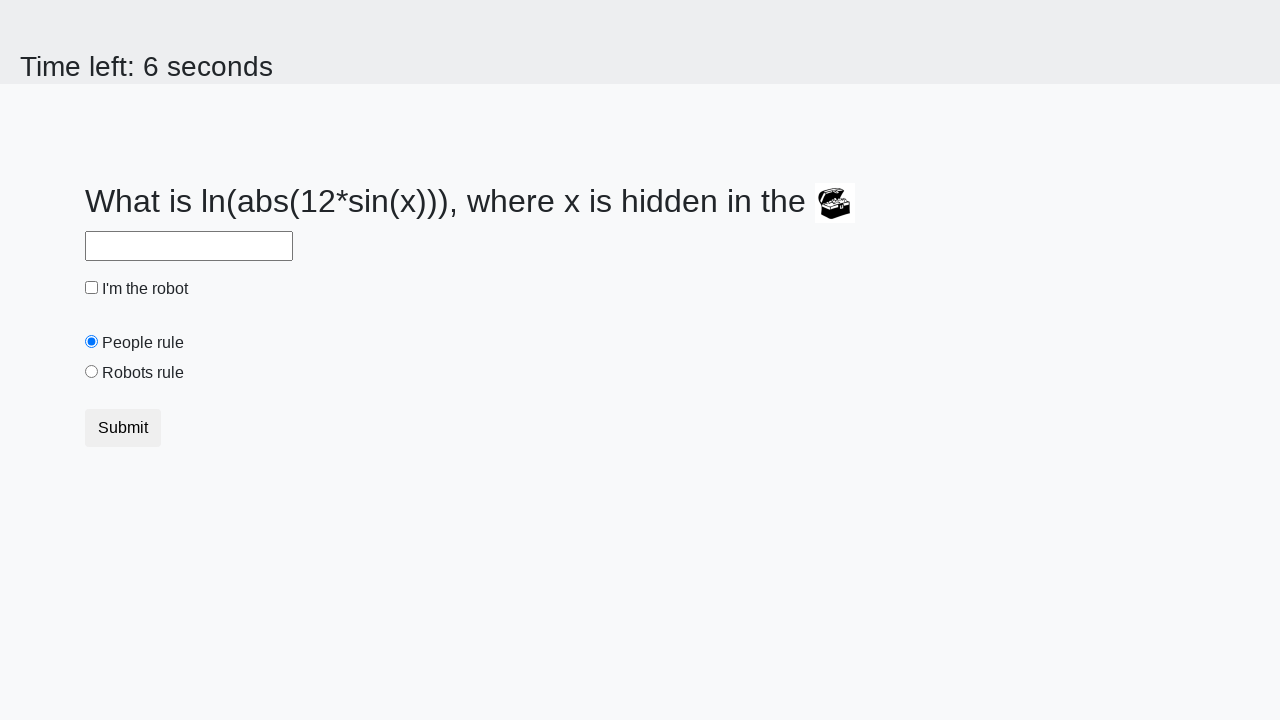

Filled answer field with calculated value: 2.0334366367923478 on #answer
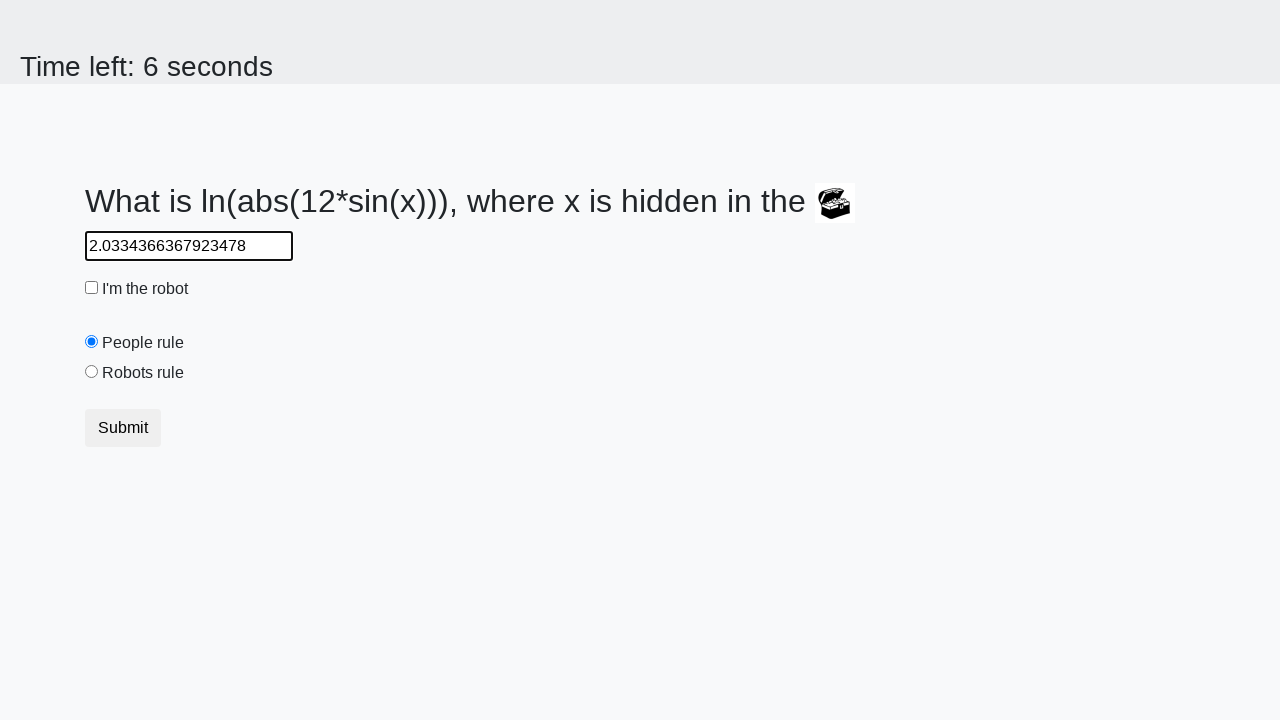

Clicked the robot checkbox at (92, 288) on #robotCheckbox
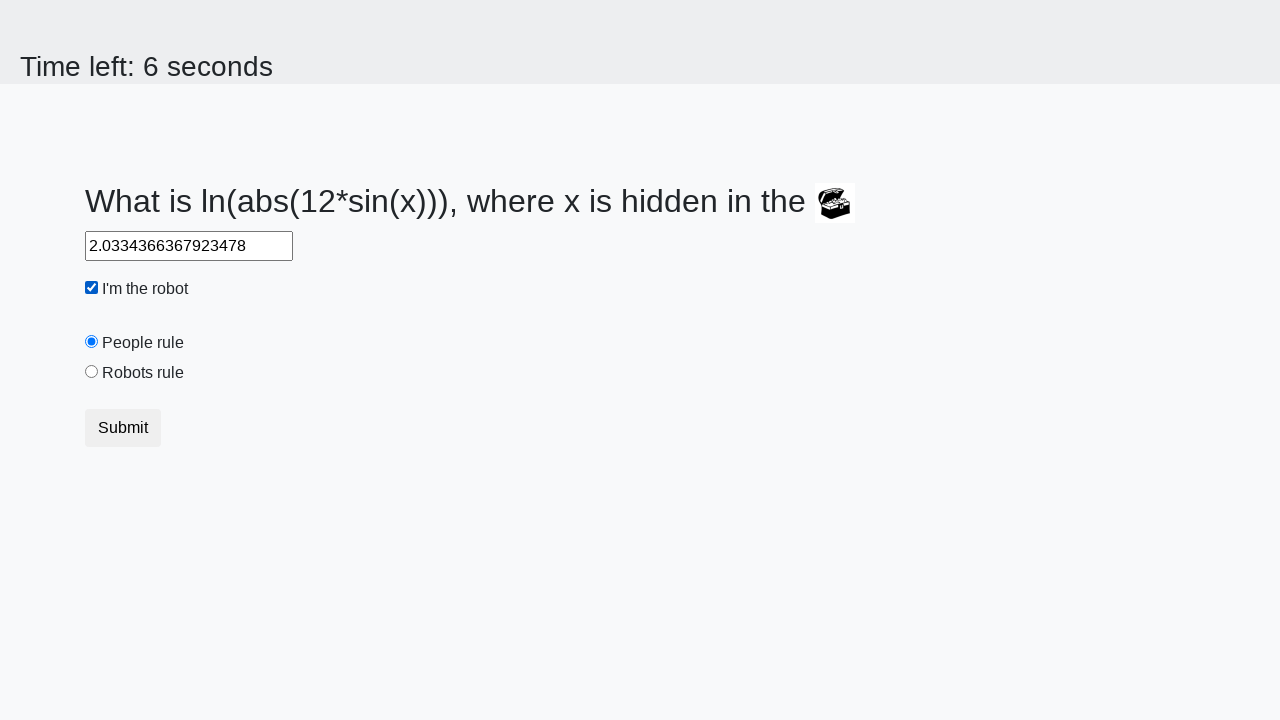

Clicked the robots rule radio button at (92, 372) on #robotsRule
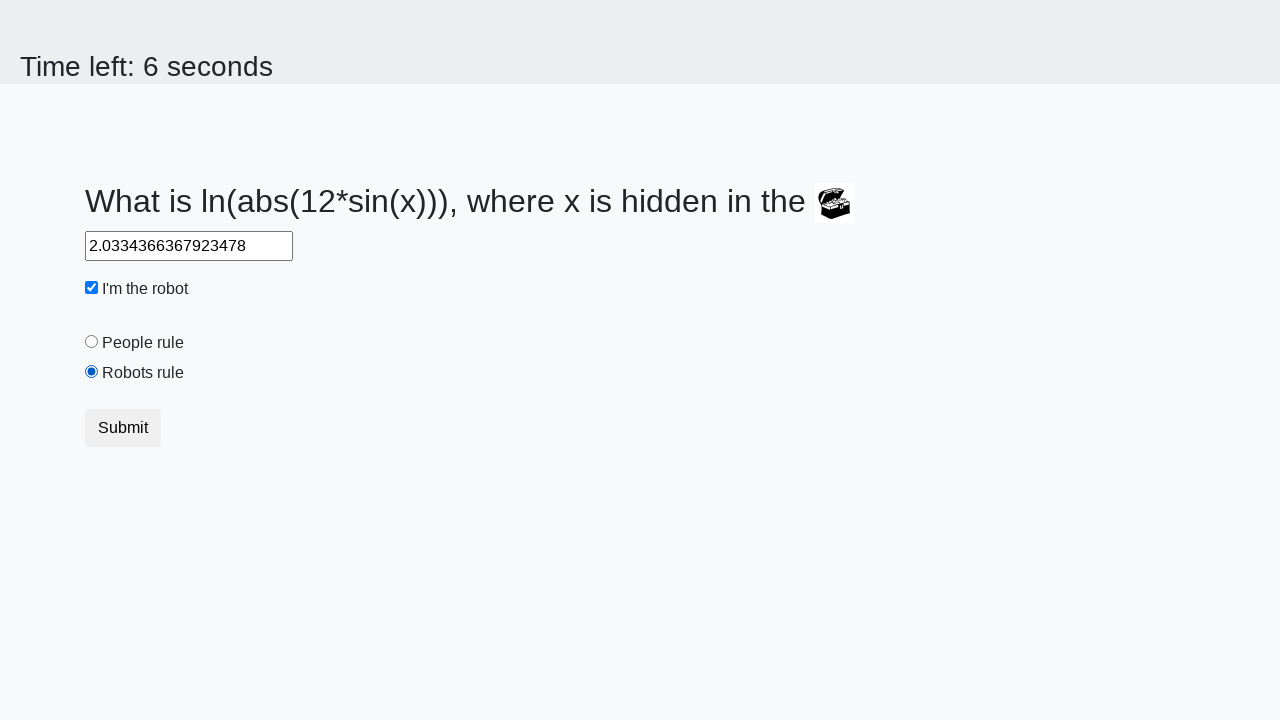

Submitted the form at (123, 428) on [type='submit']
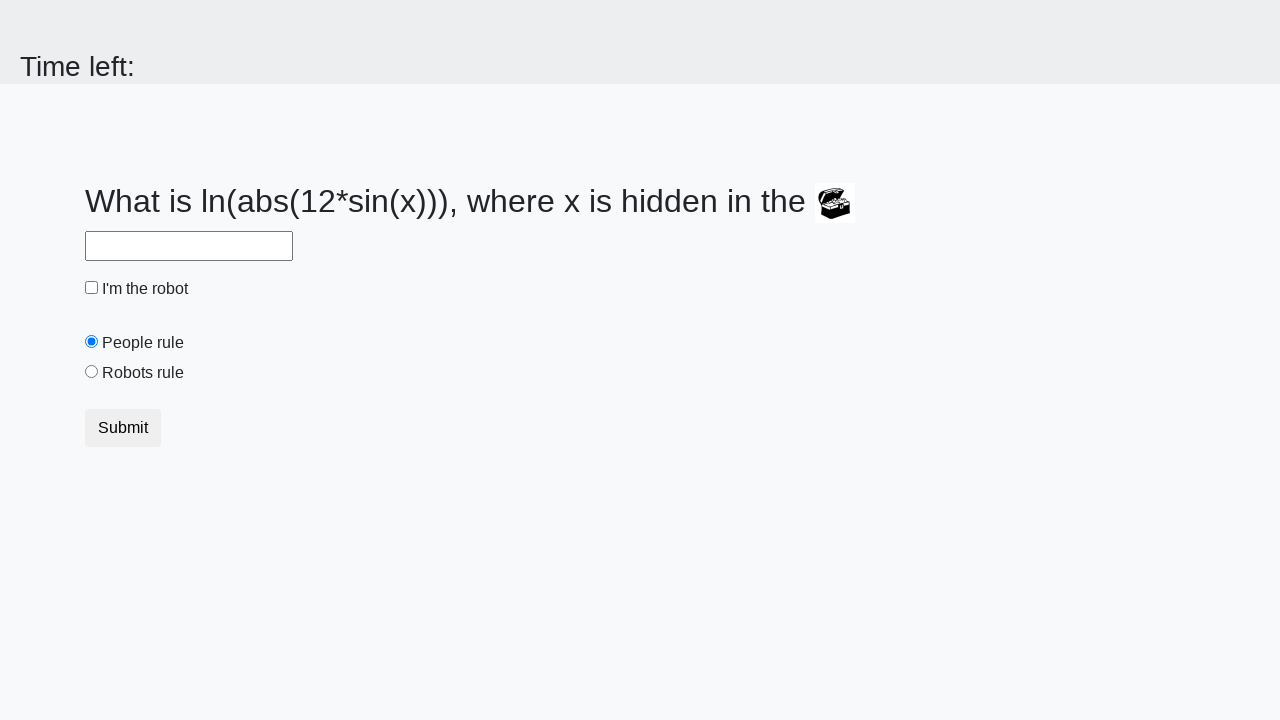

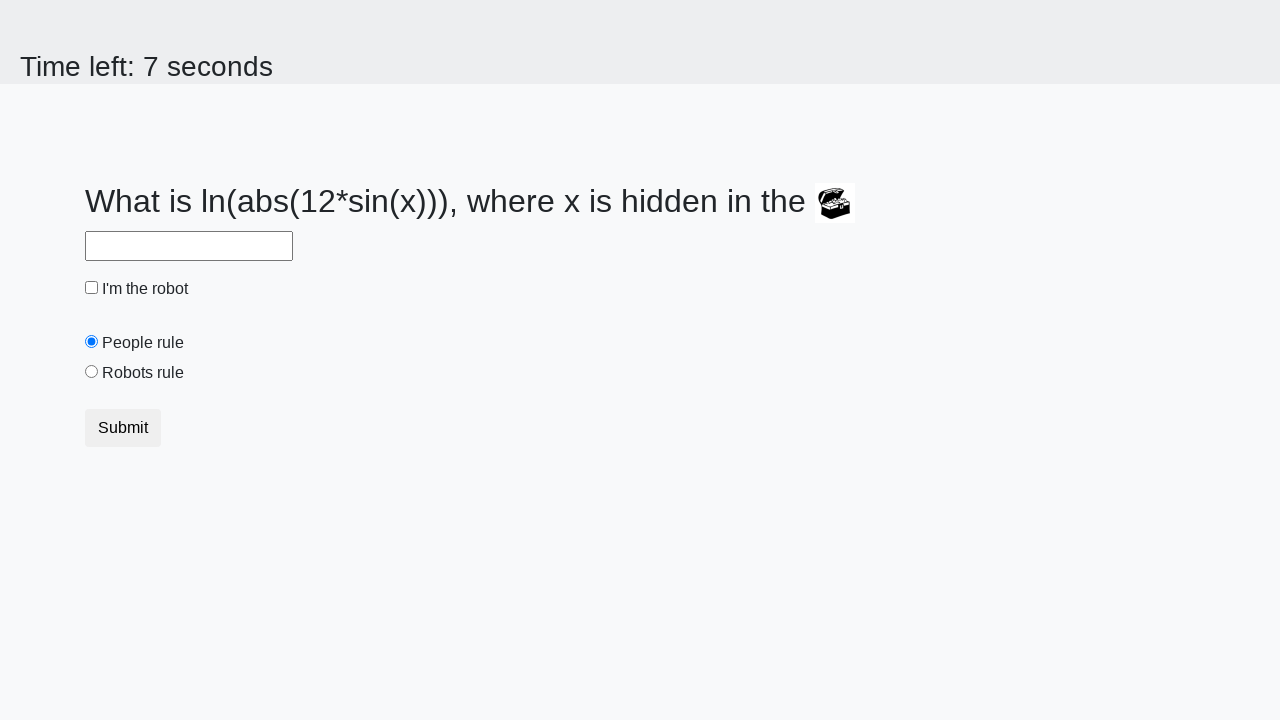